Tests un-marking todo items as complete by unchecking their checkboxes

Starting URL: https://demo.playwright.dev/todomvc

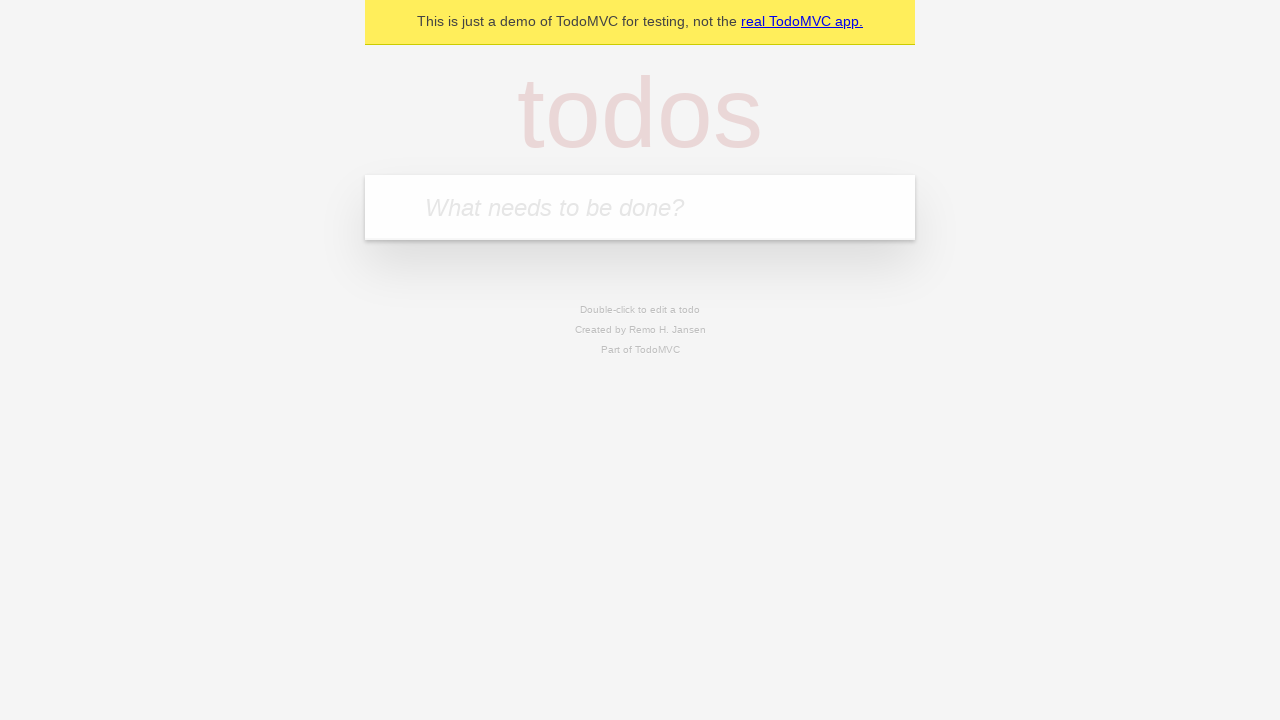

Filled todo input with 'buy some cheese' on internal:attr=[placeholder="What needs to be done?"i]
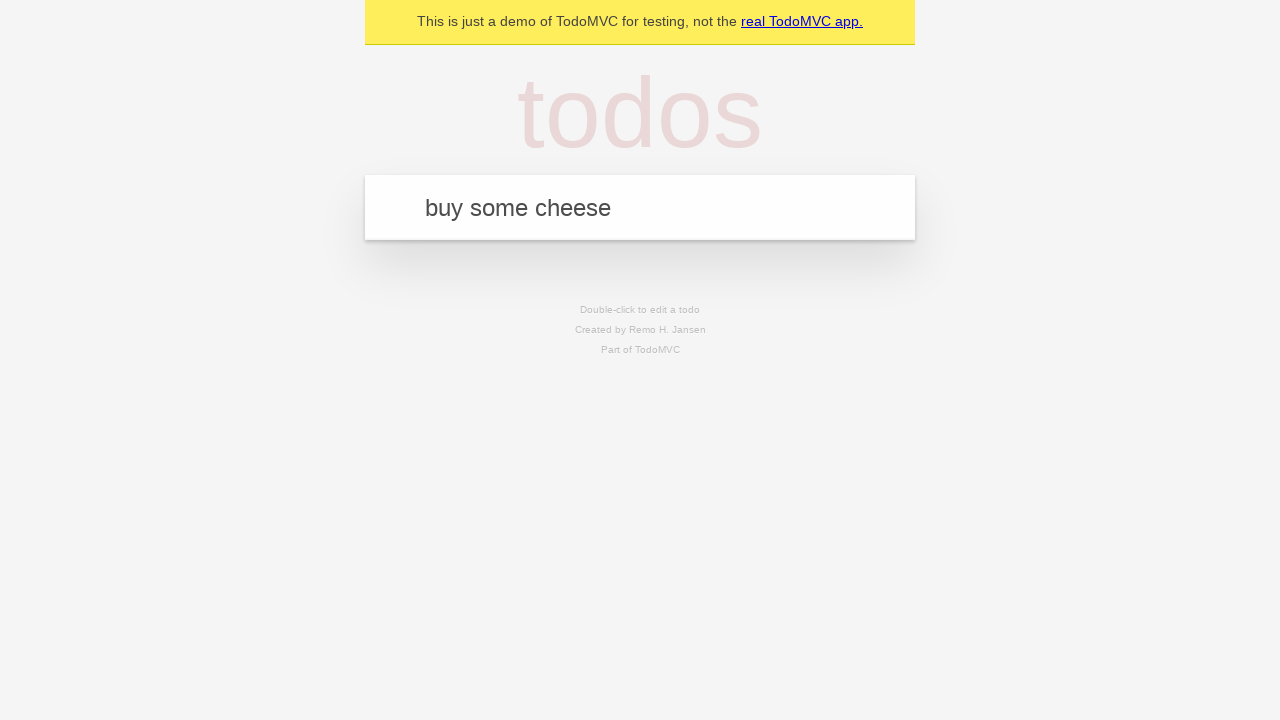

Pressed Enter to create first todo item on internal:attr=[placeholder="What needs to be done?"i]
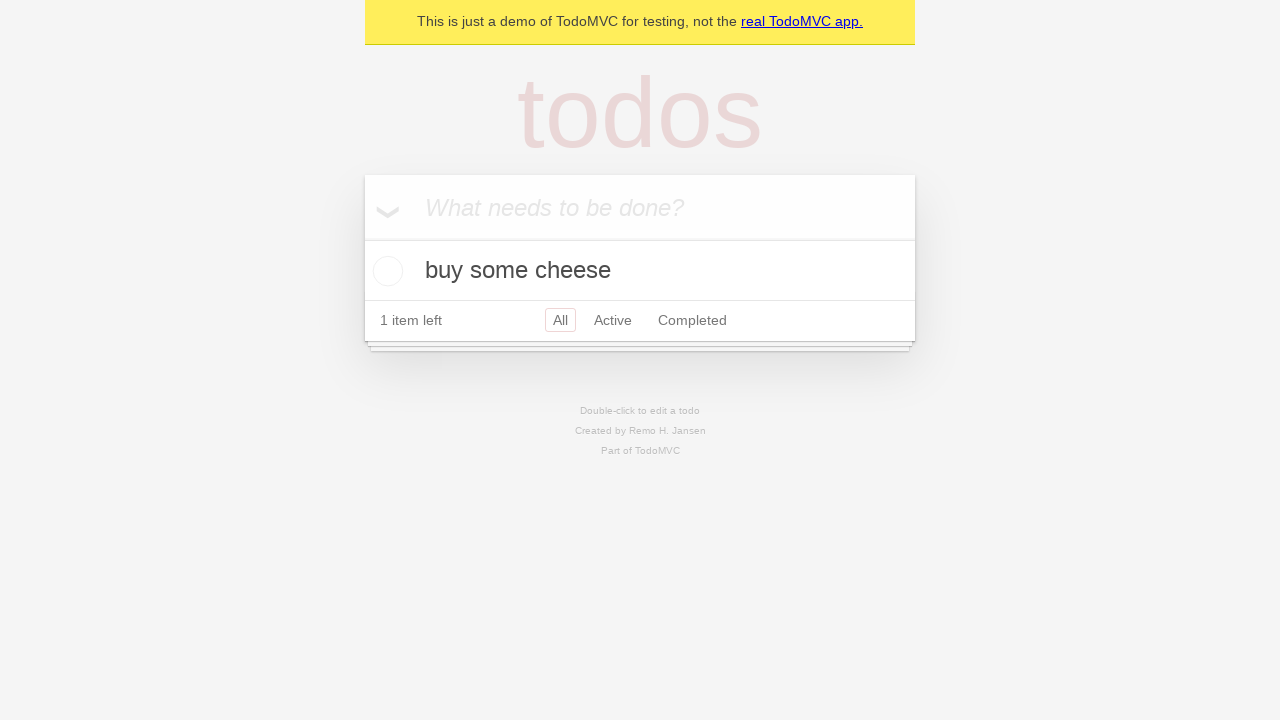

Filled todo input with 'feed the cat' on internal:attr=[placeholder="What needs to be done?"i]
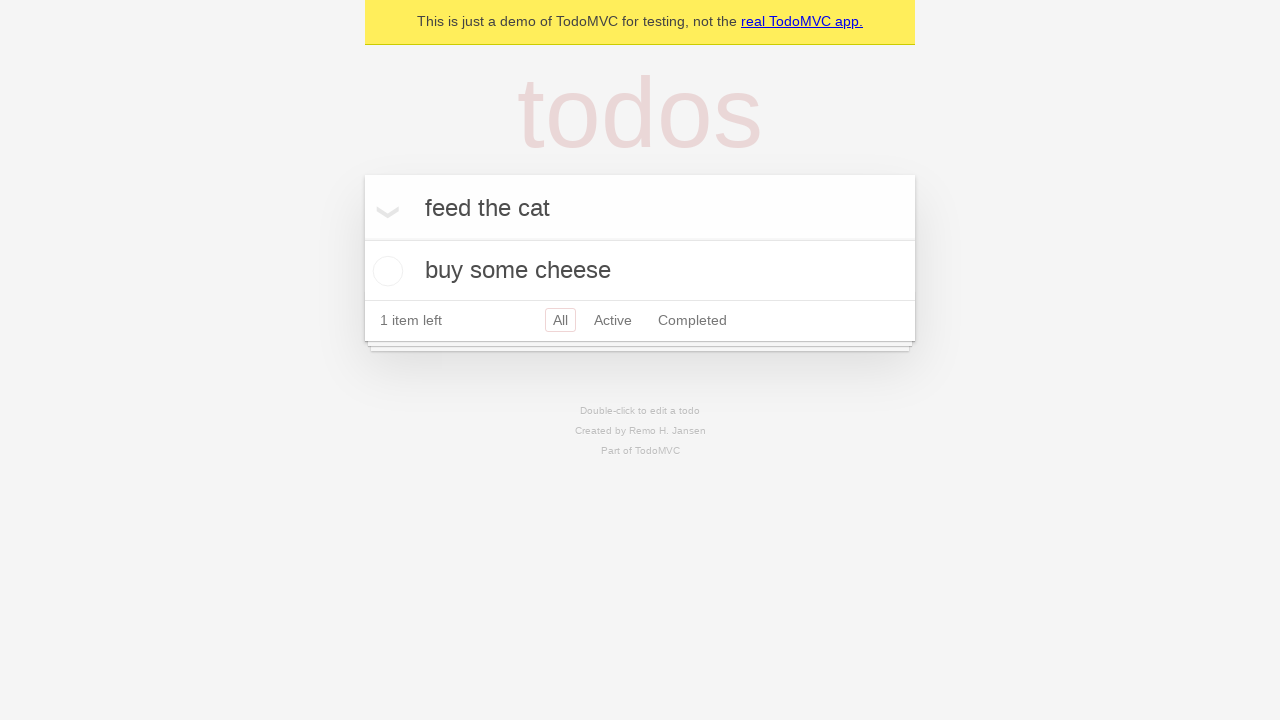

Pressed Enter to create second todo item on internal:attr=[placeholder="What needs to be done?"i]
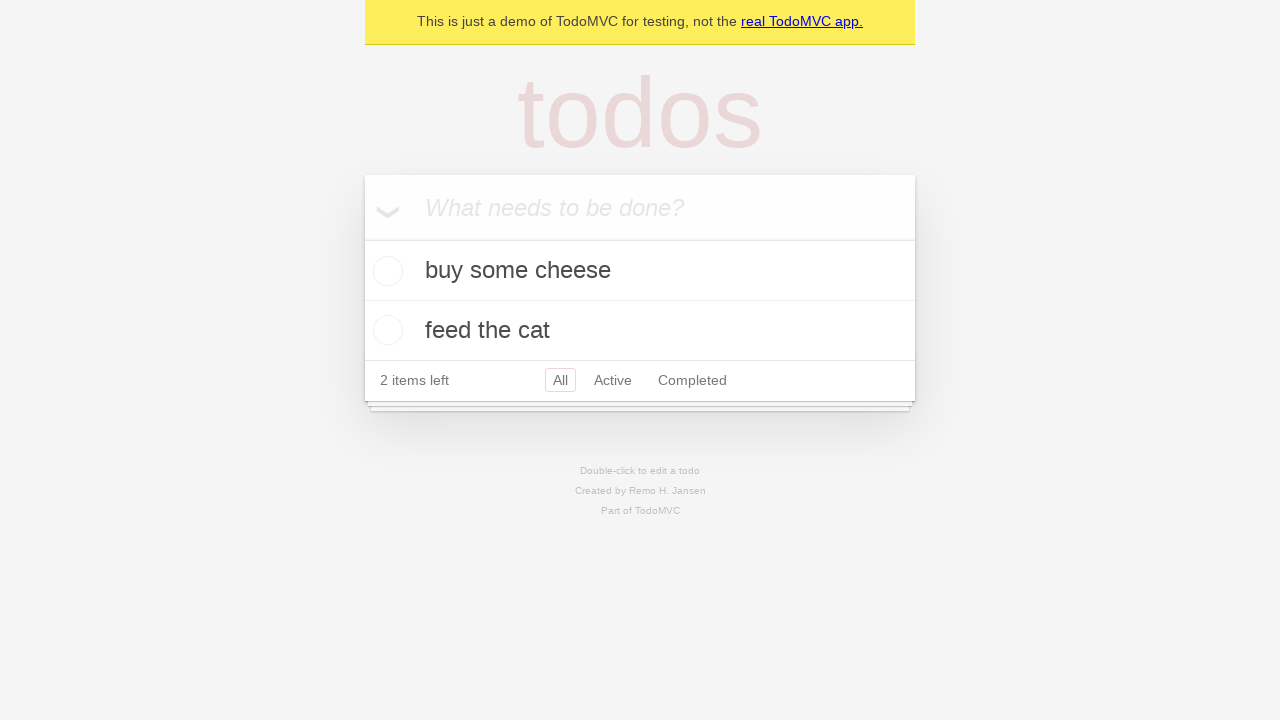

Waited for both todo items to be created
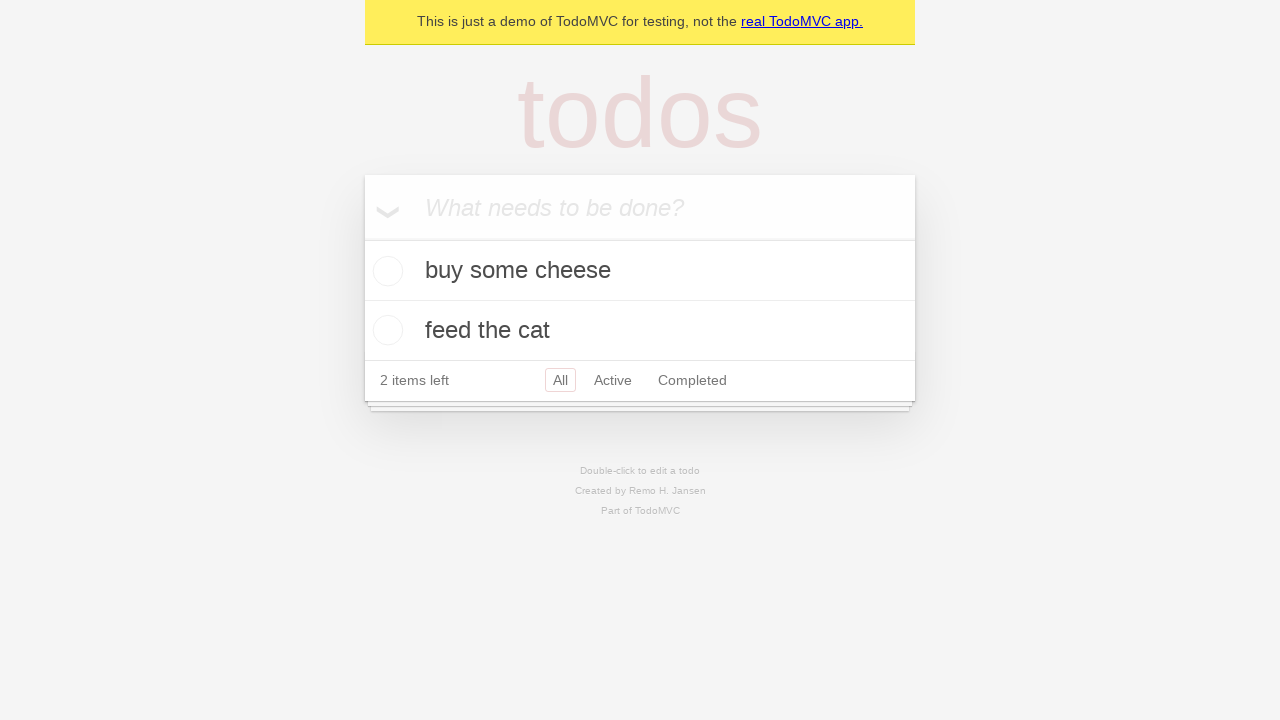

Checked the first todo item's checkbox at (385, 271) on internal:testid=[data-testid="todo-item"s] >> nth=0 >> internal:role=checkbox
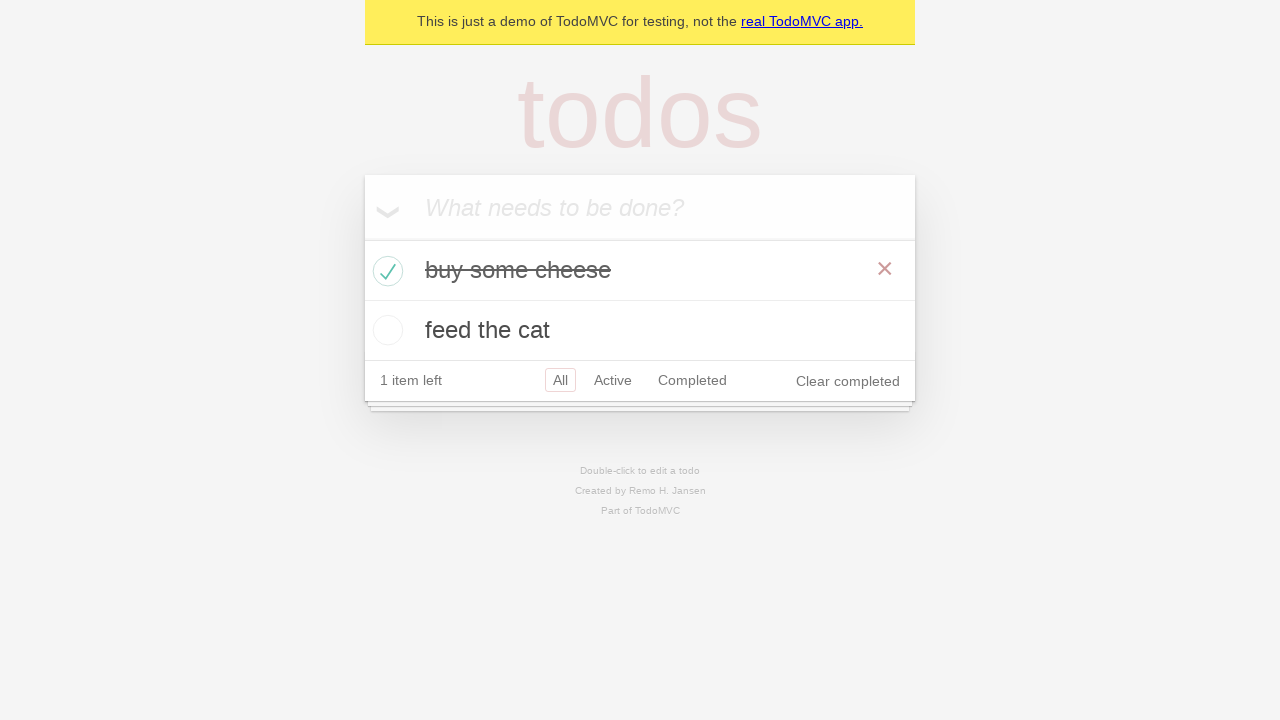

Unchecked the first todo item's checkbox to mark it as incomplete at (385, 271) on internal:testid=[data-testid="todo-item"s] >> nth=0 >> internal:role=checkbox
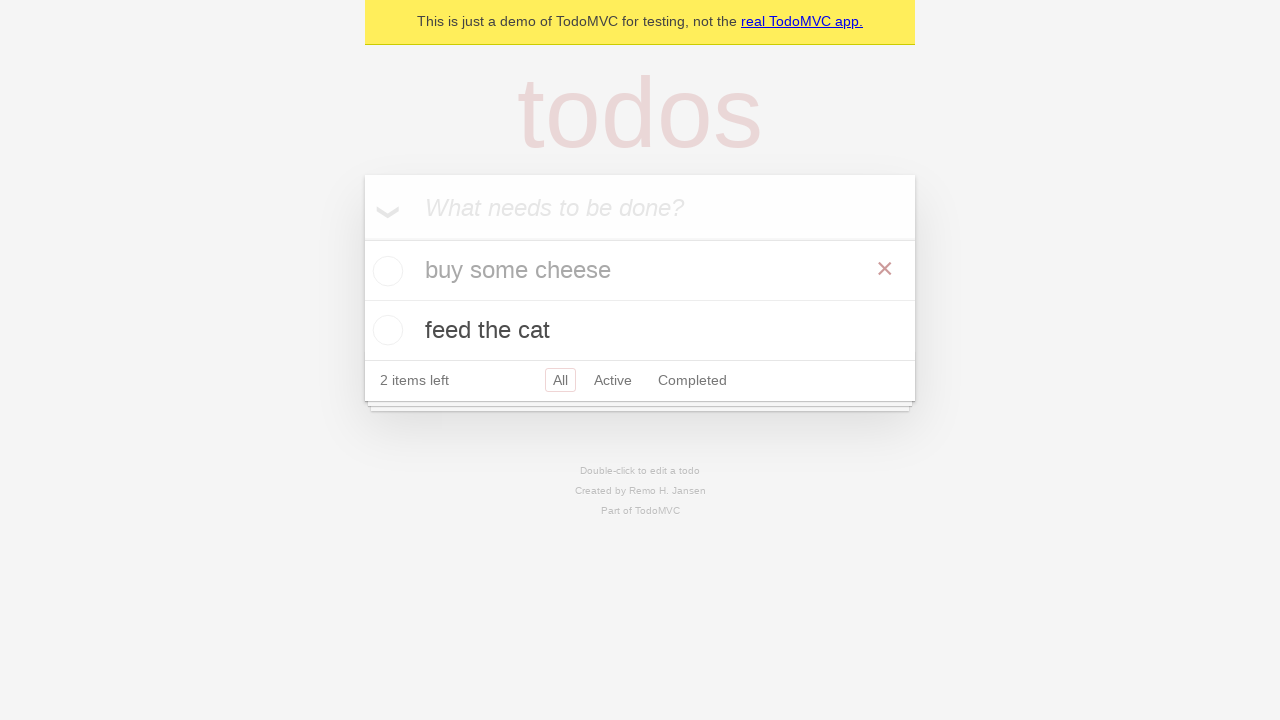

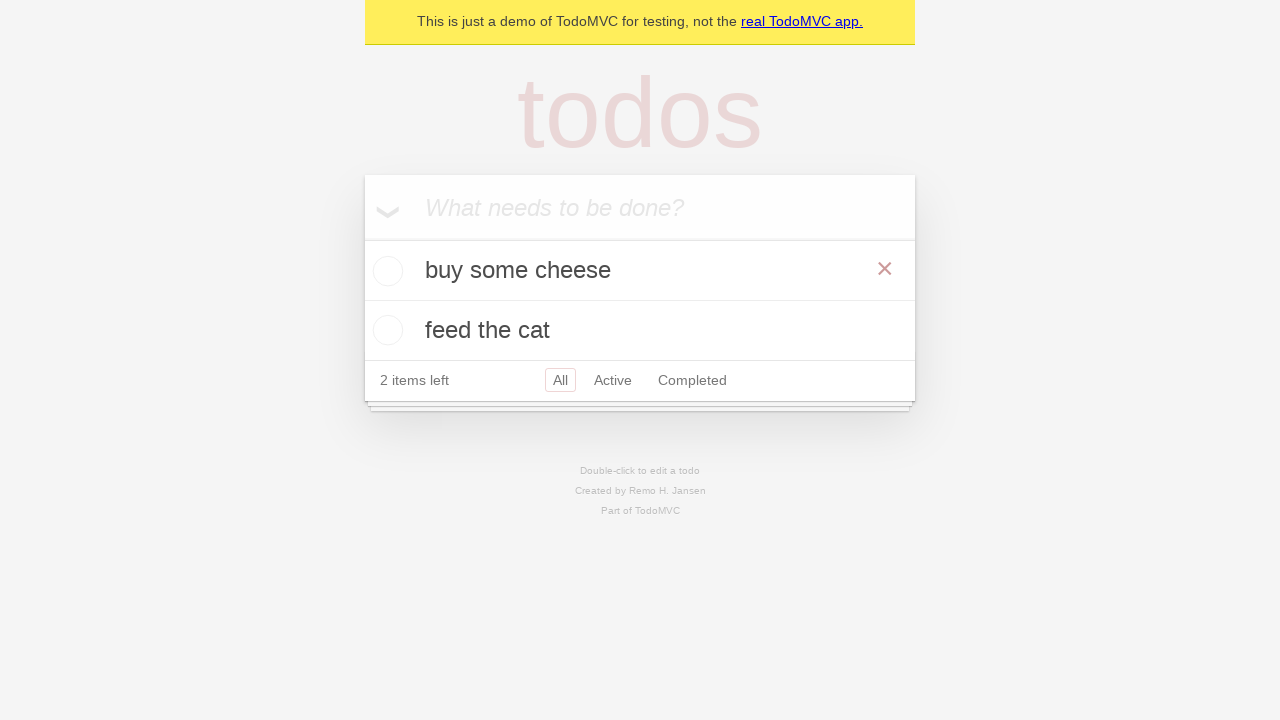